Tests dynamic loading functionality by clicking a start button and waiting for dynamically loaded content to appear

Starting URL: http://the-internet.herokuapp.com/dynamic_loading/2

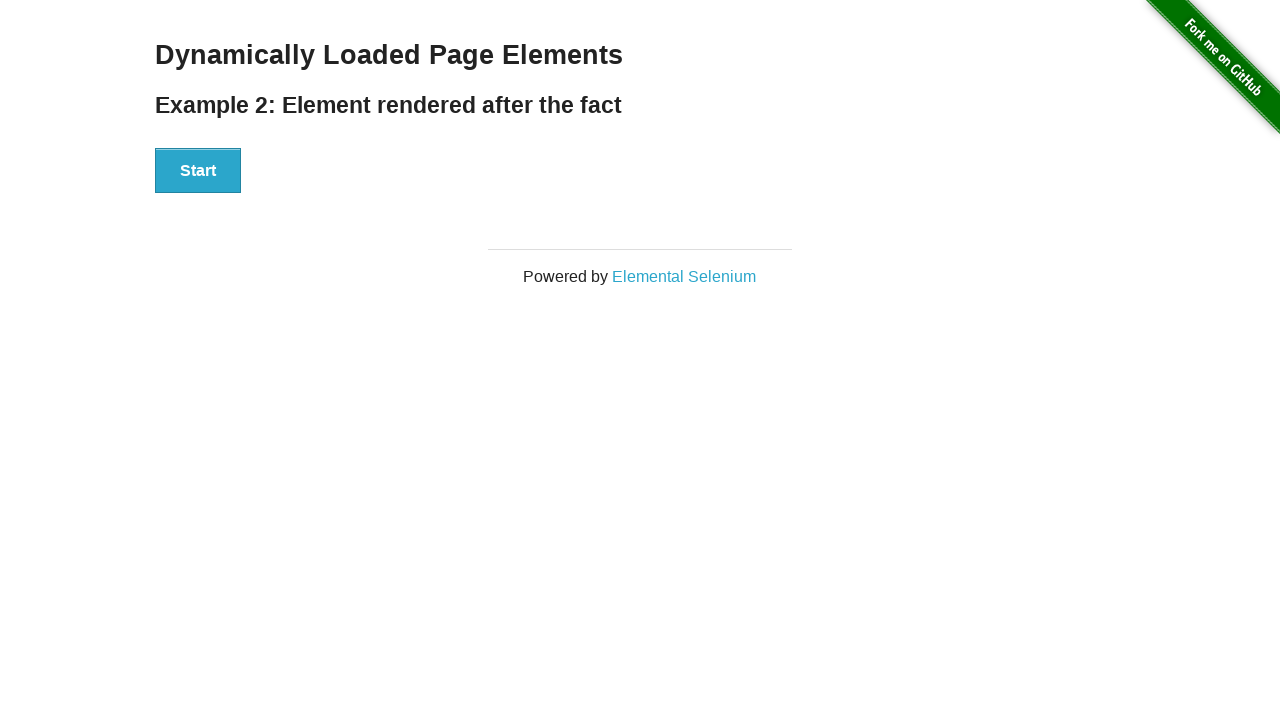

Clicked start button to trigger dynamic loading at (198, 171) on xpath=//div[@id='start']/button
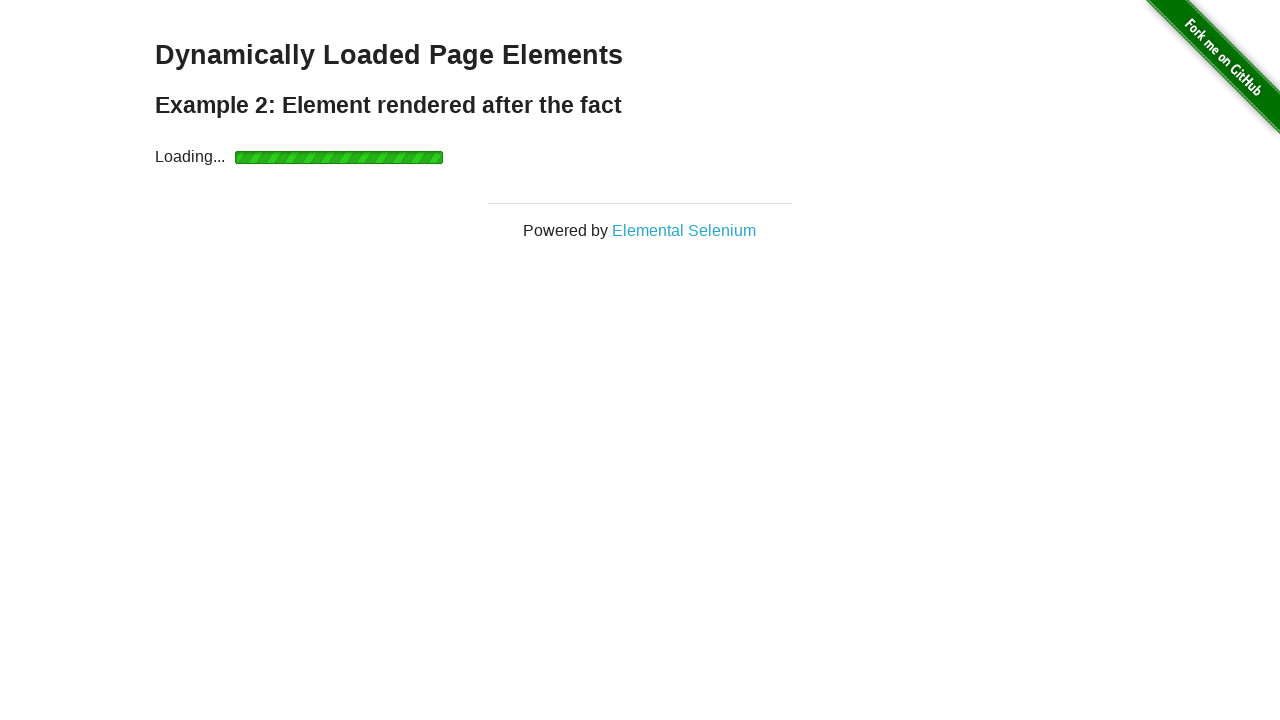

Waited for finish element to appear after dynamic loading
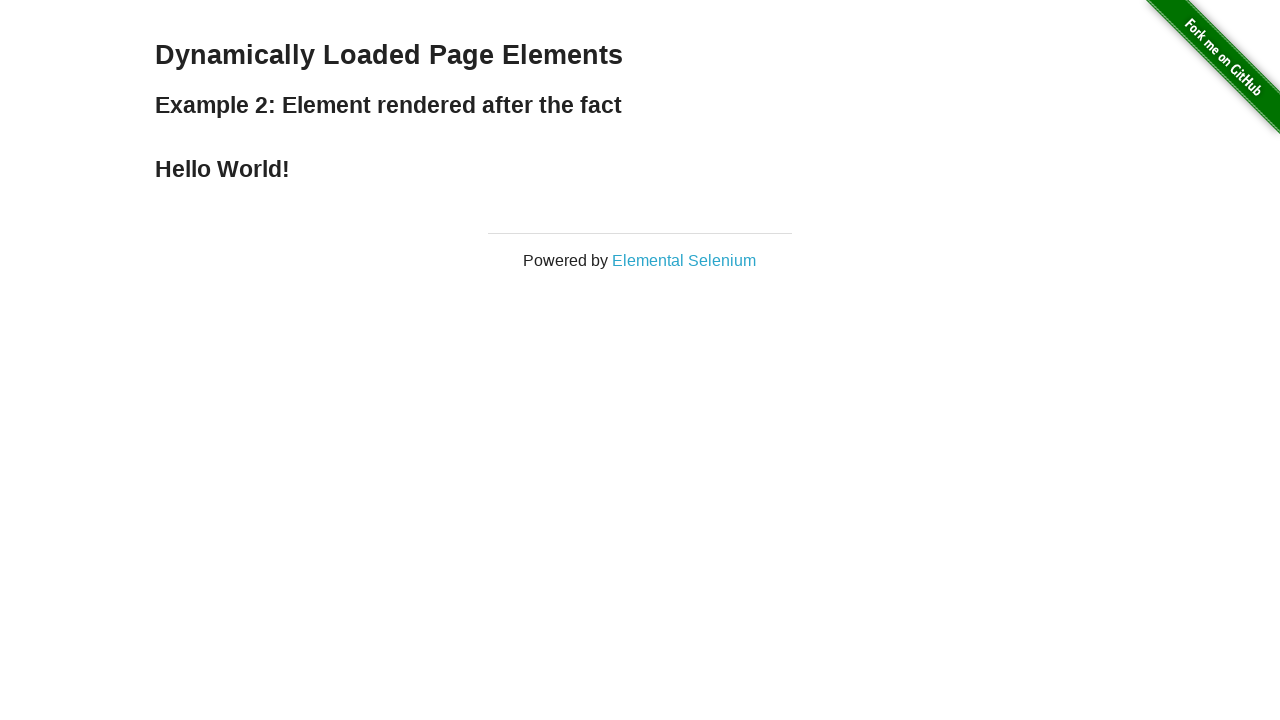

Verified loaded content is visible by waiting for h4 element in finish div
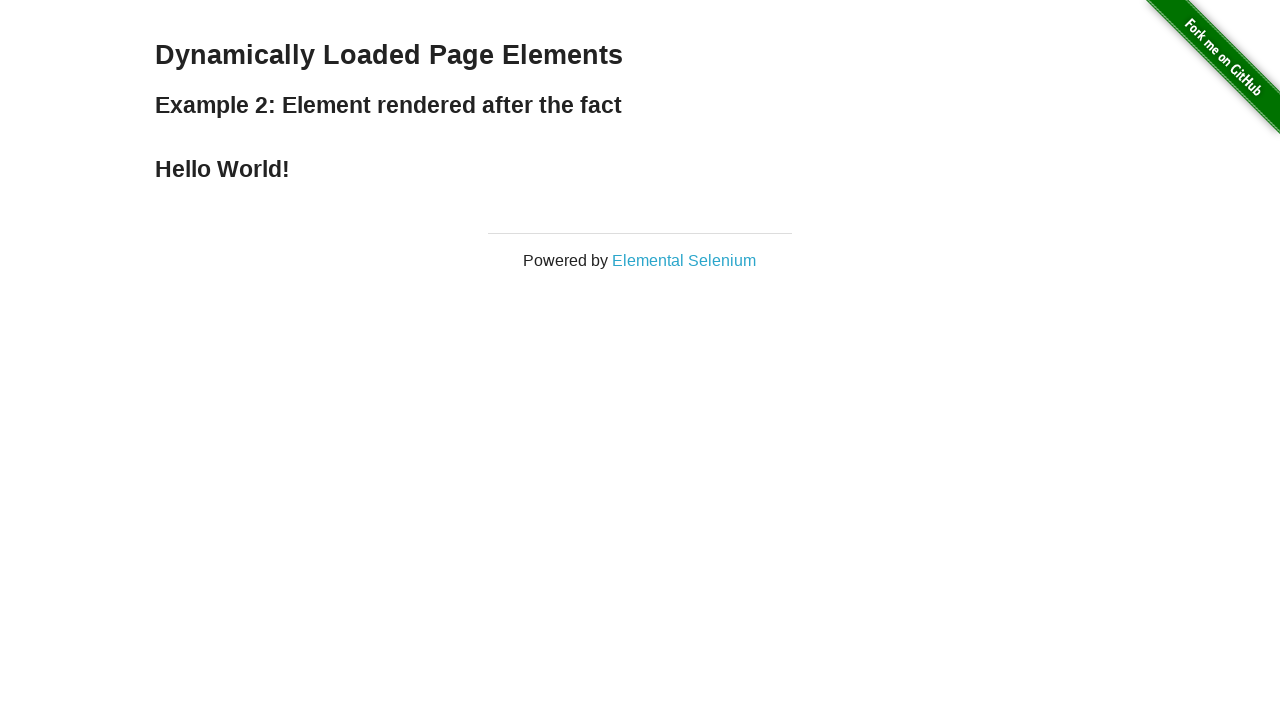

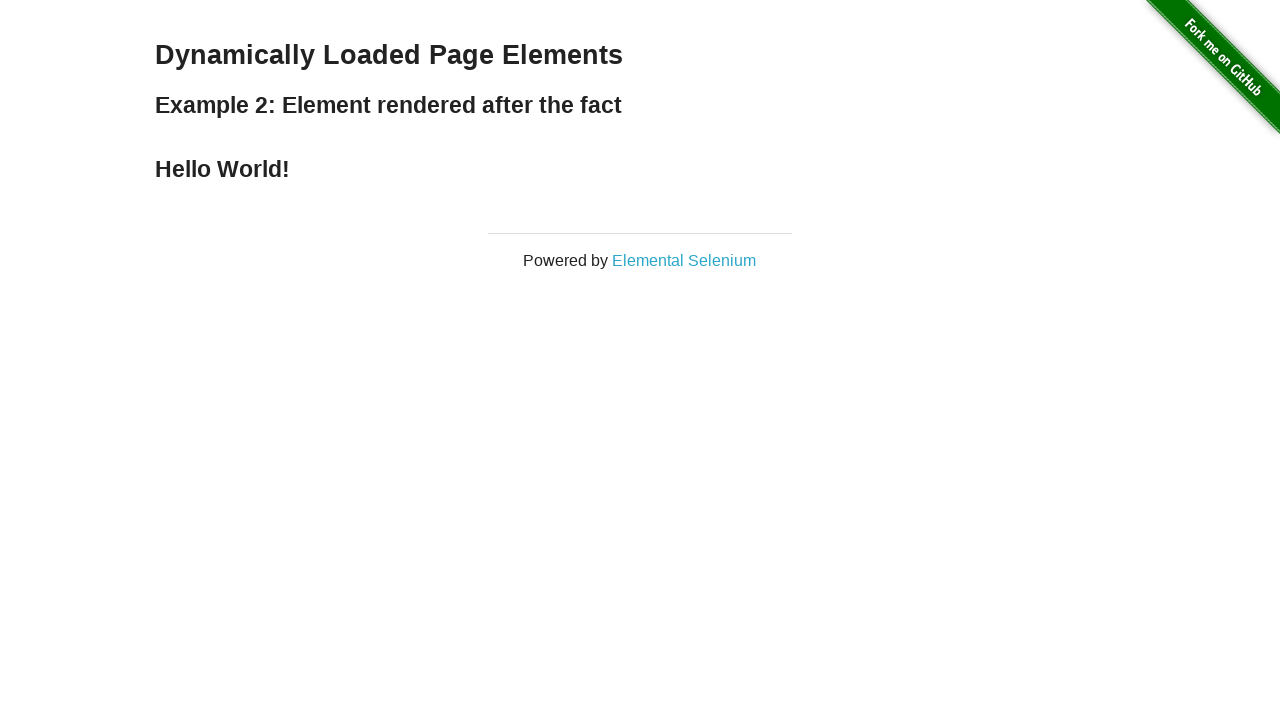